Tests marking a single todo item as complete by adding an item and clicking its checkbox, verifying the completed class is applied.

Starting URL: https://todomvc.com/examples/react/dist/

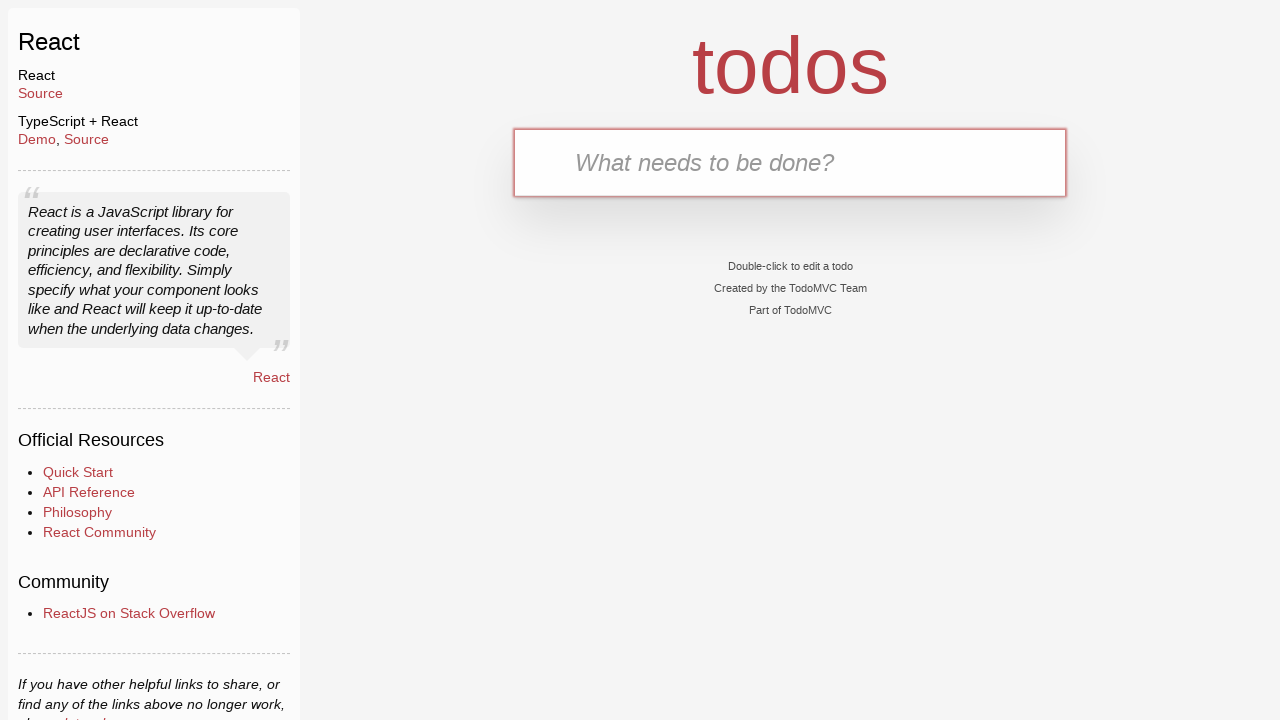

Filled new todo input with 'test1' on .new-todo
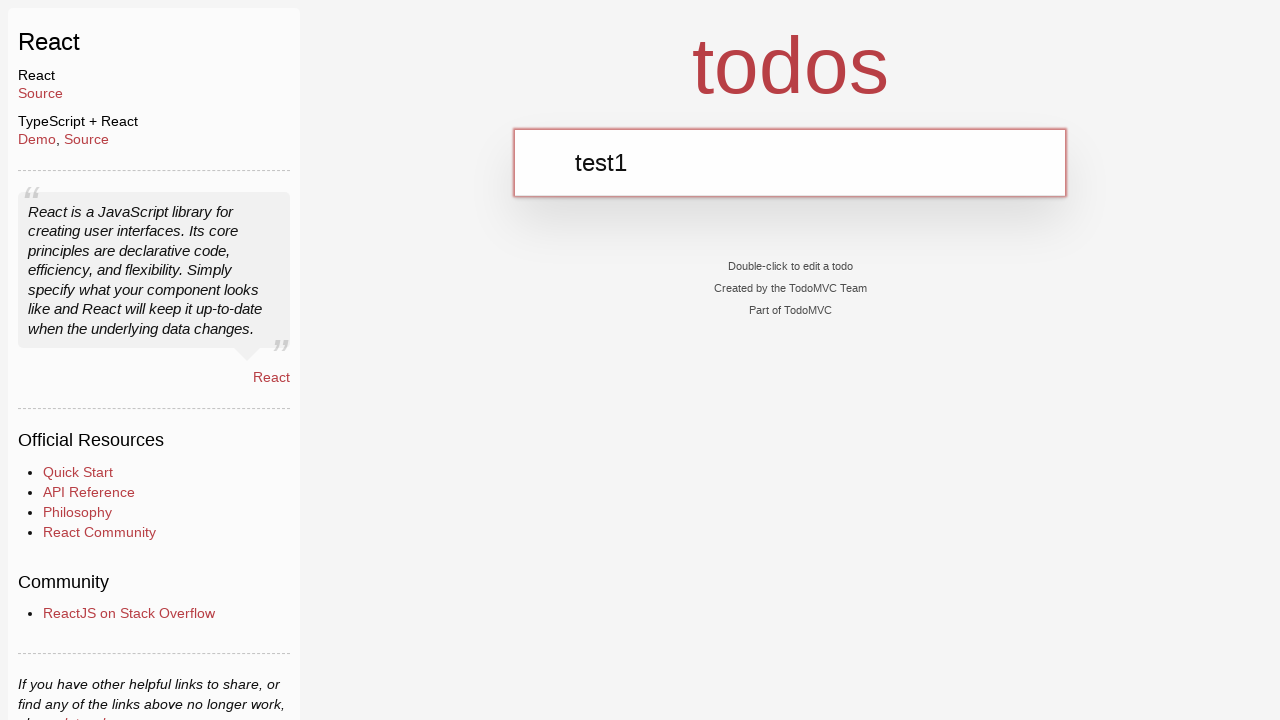

Pressed Enter to add the todo item
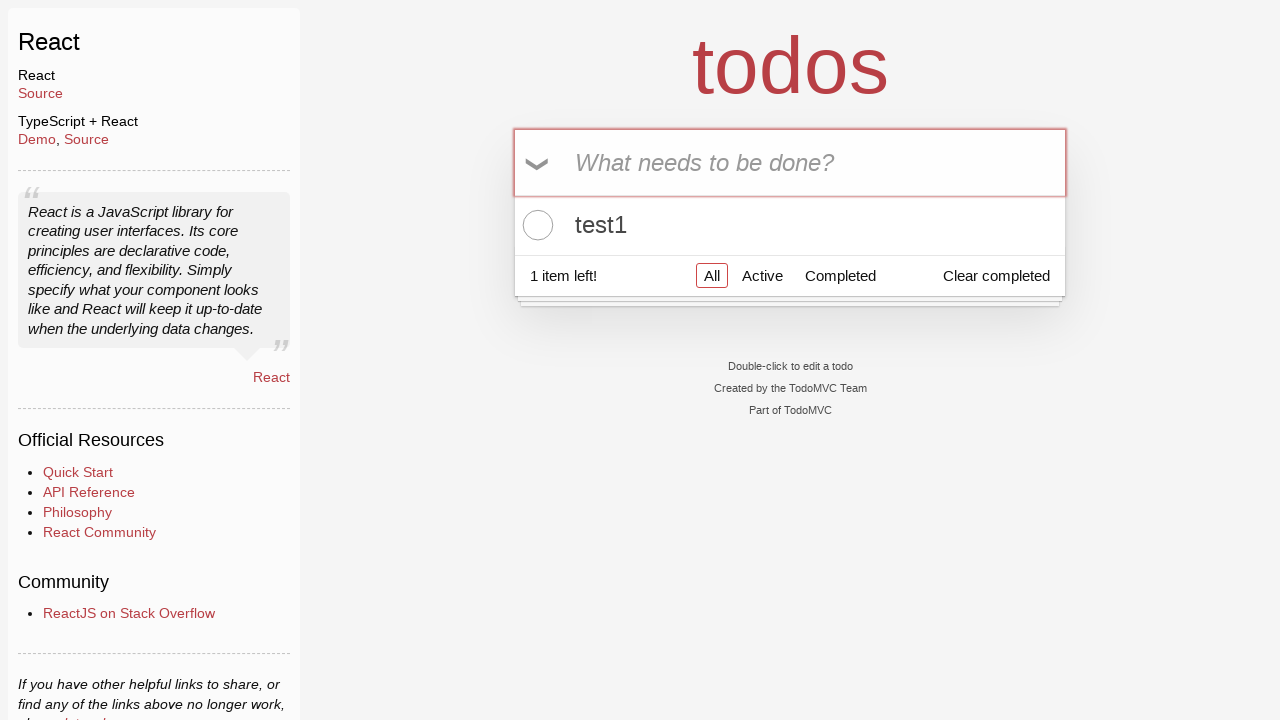

Clicked the checkbox to mark todo item as complete at (535, 225) on .todo-list li .toggle
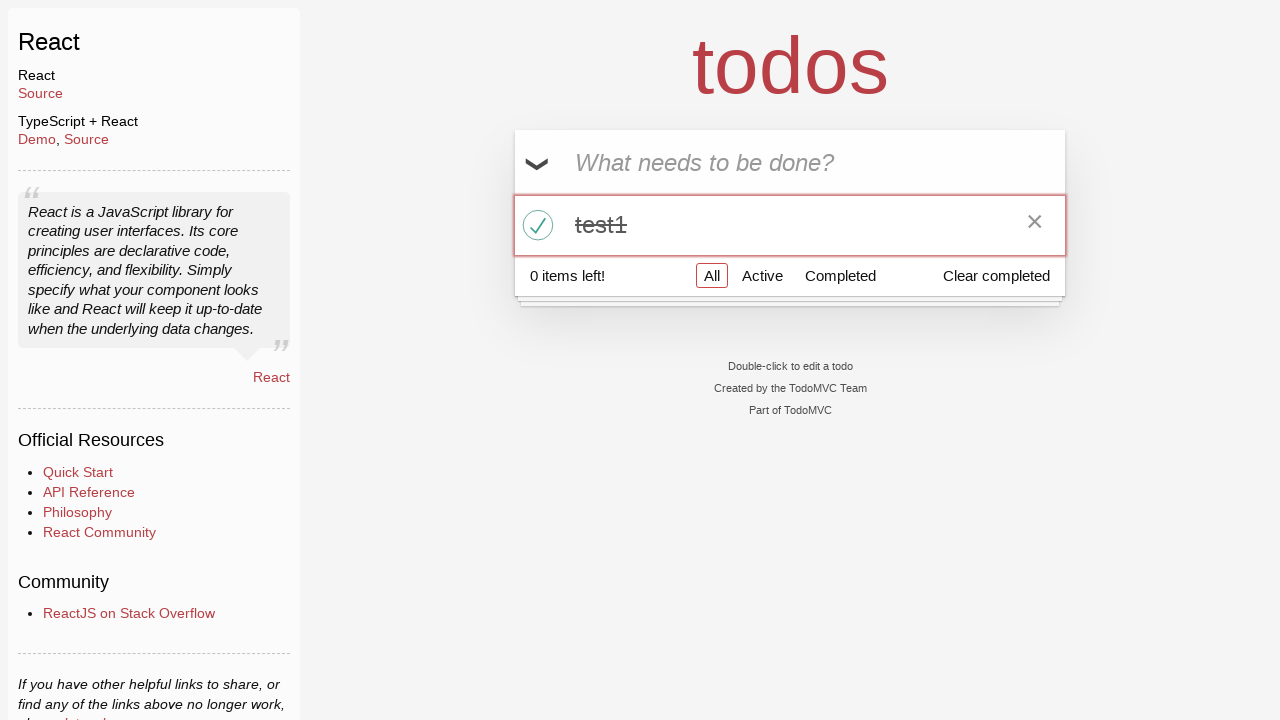

Verified that the todo item has the completed class applied
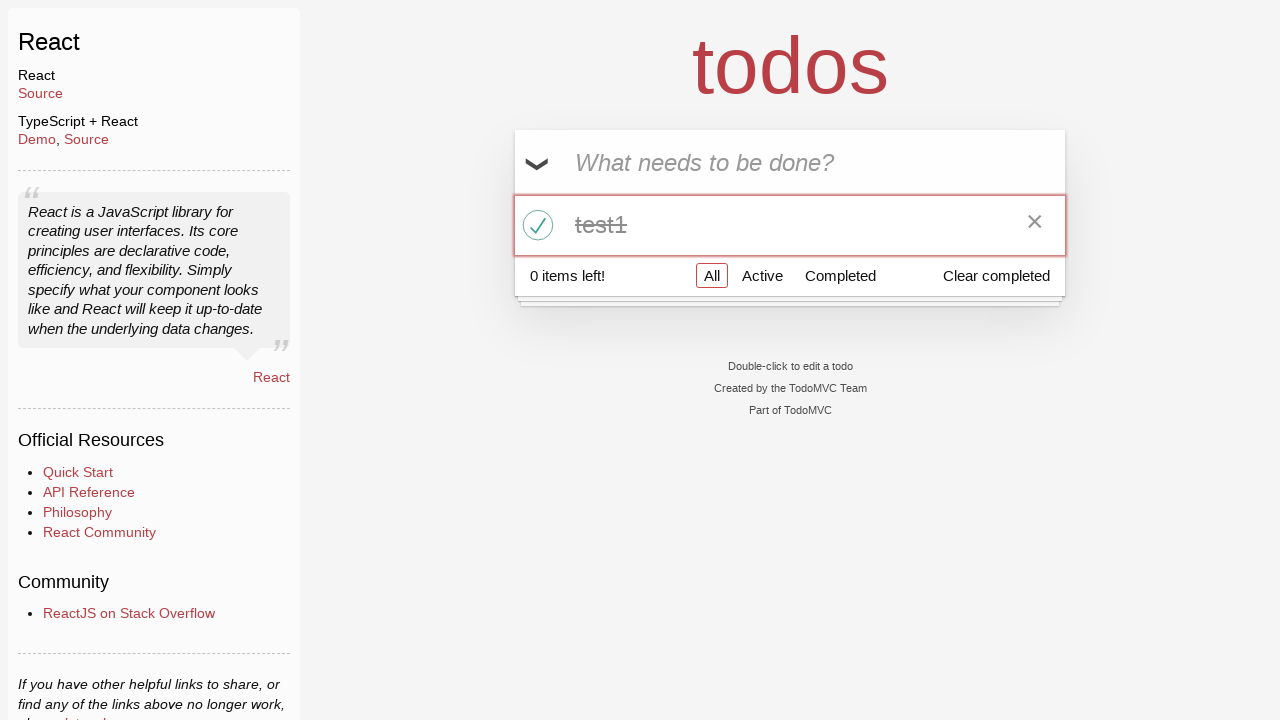

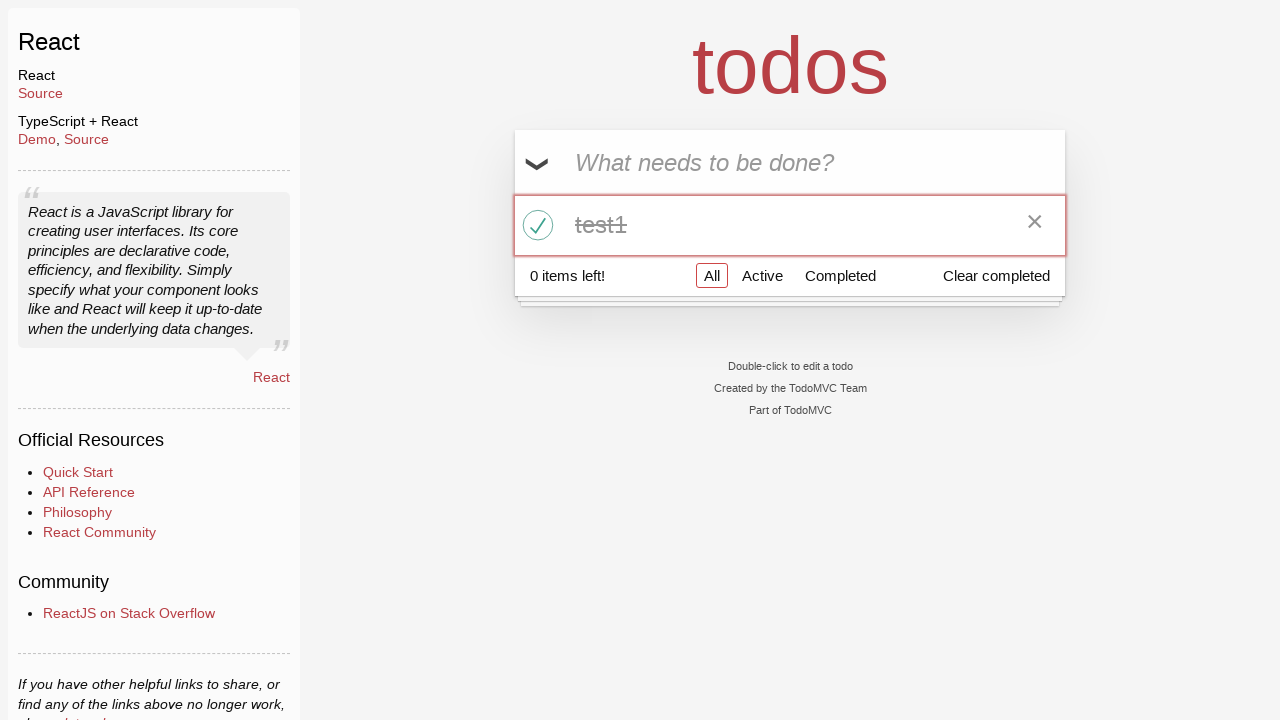